Tests dynamic content loading by clicking a start button and waiting for hidden content to become visible

Starting URL: https://the-internet.herokuapp.com/dynamic_loading/1

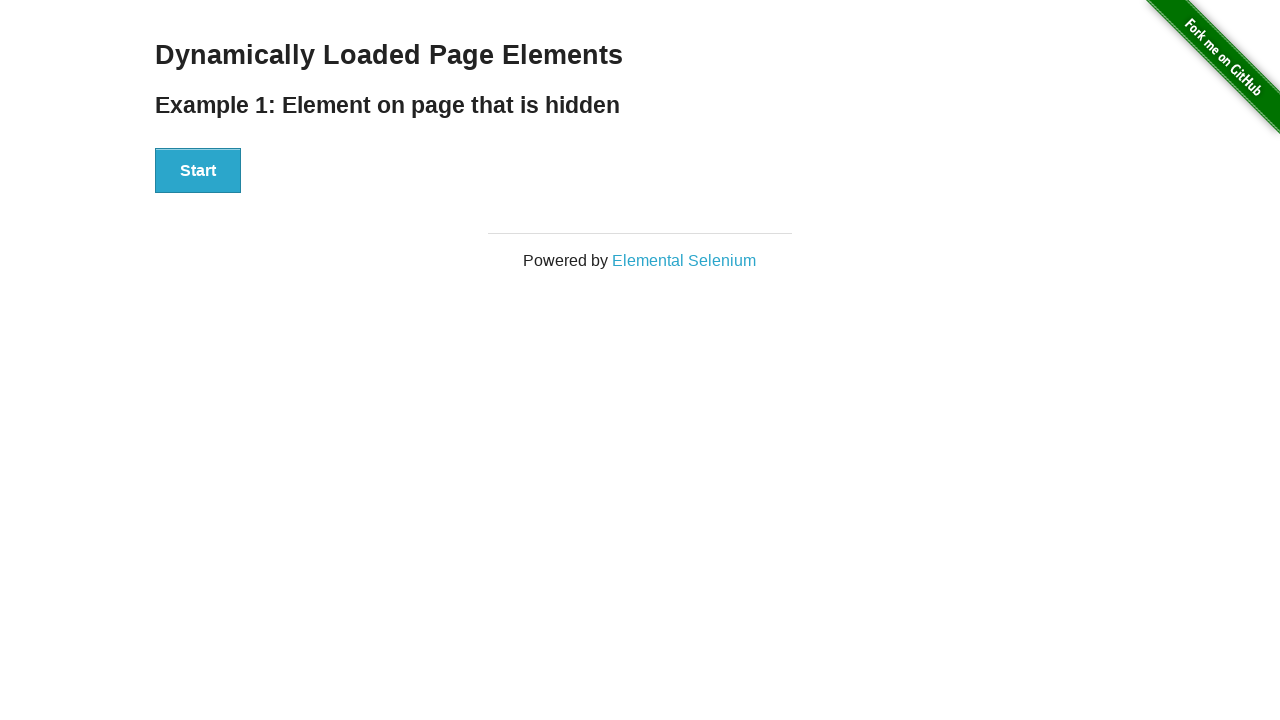

Clicked the Start button to trigger dynamic content loading at (198, 171) on div[id='start'] button
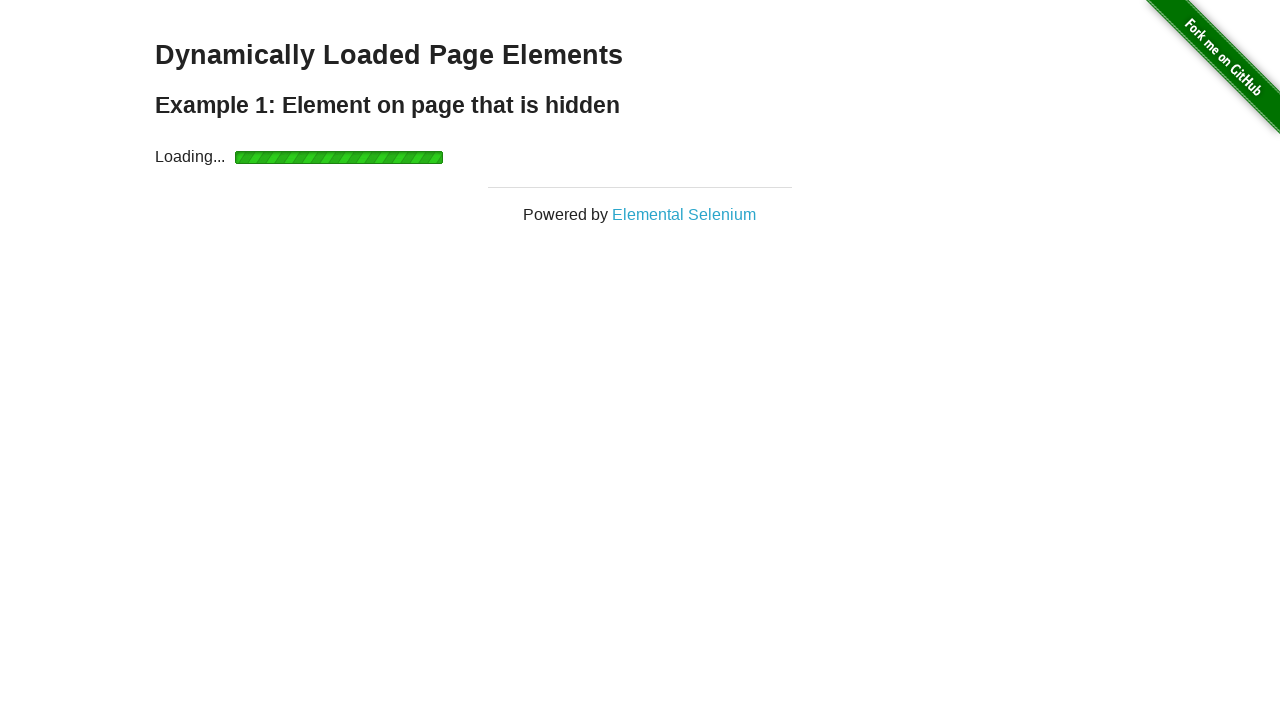

Waited for 'Hello World!' text to become visible
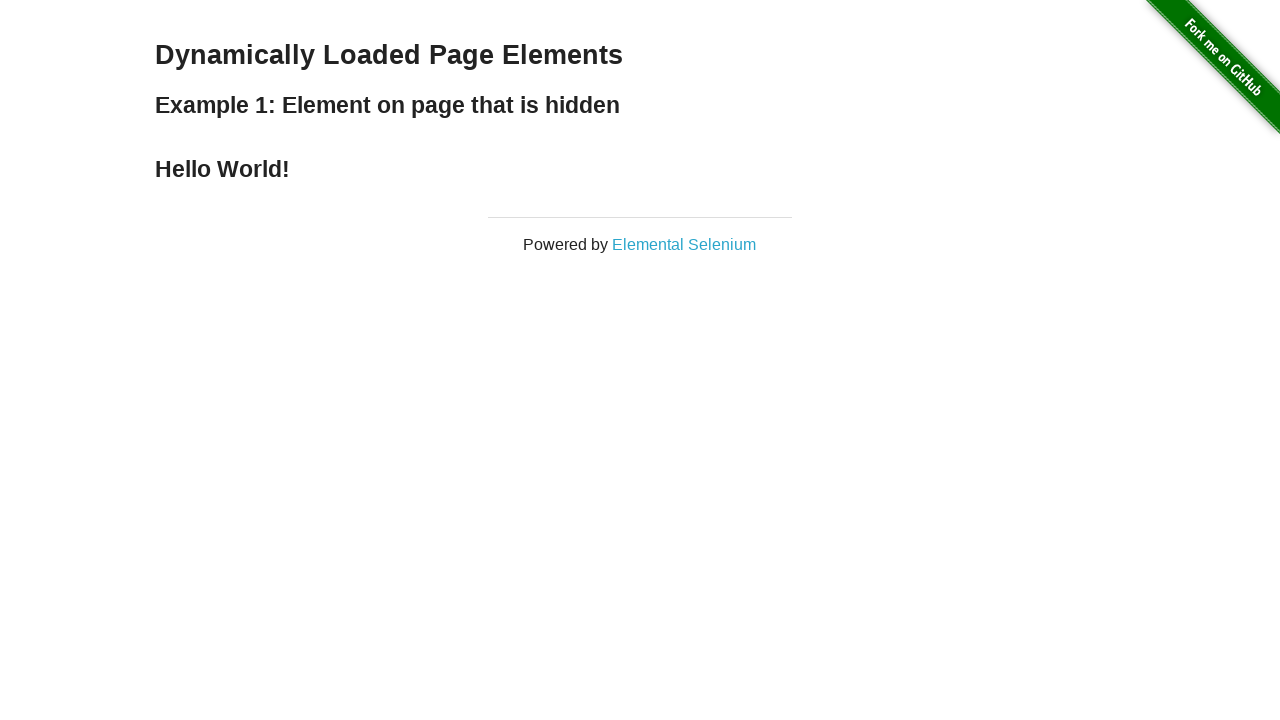

Retrieved text content: 'Hello World!'
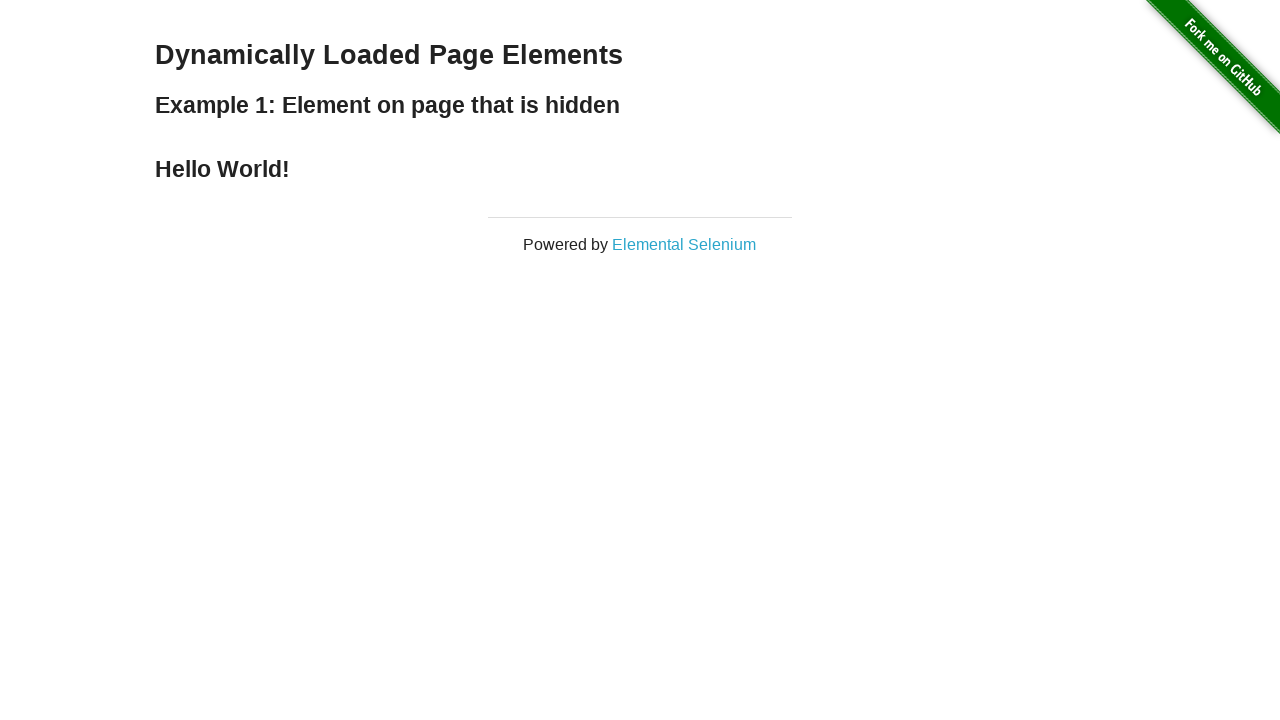

Printed hello_text to console
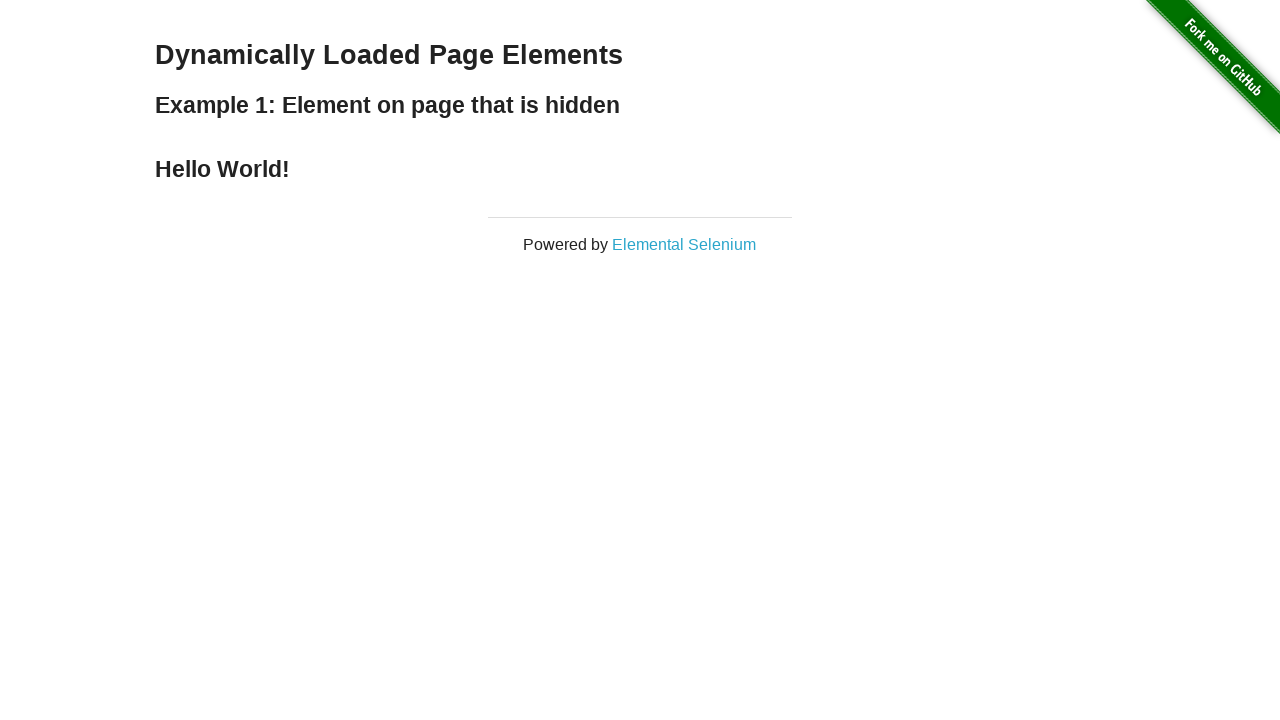

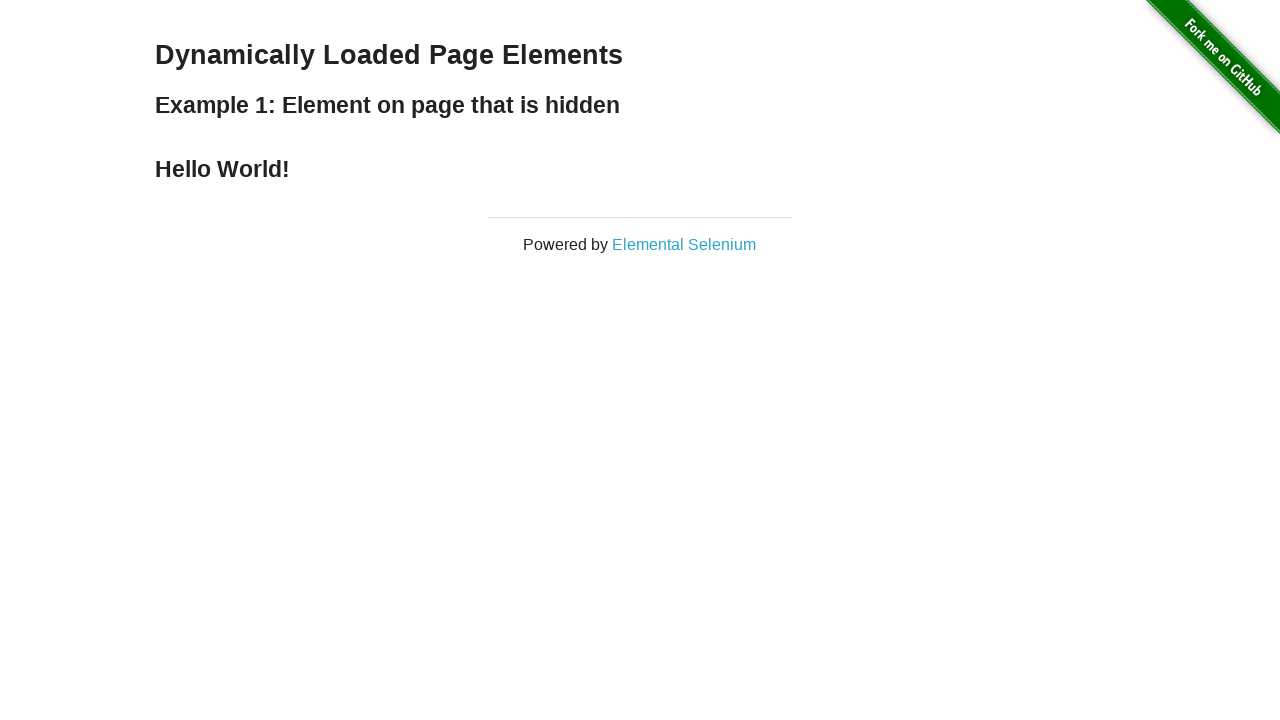